Tests right-click context menu functionality, handles an alert, and navigates to a linked page to verify content

Starting URL: https://the-internet.herokuapp.com/context_menu

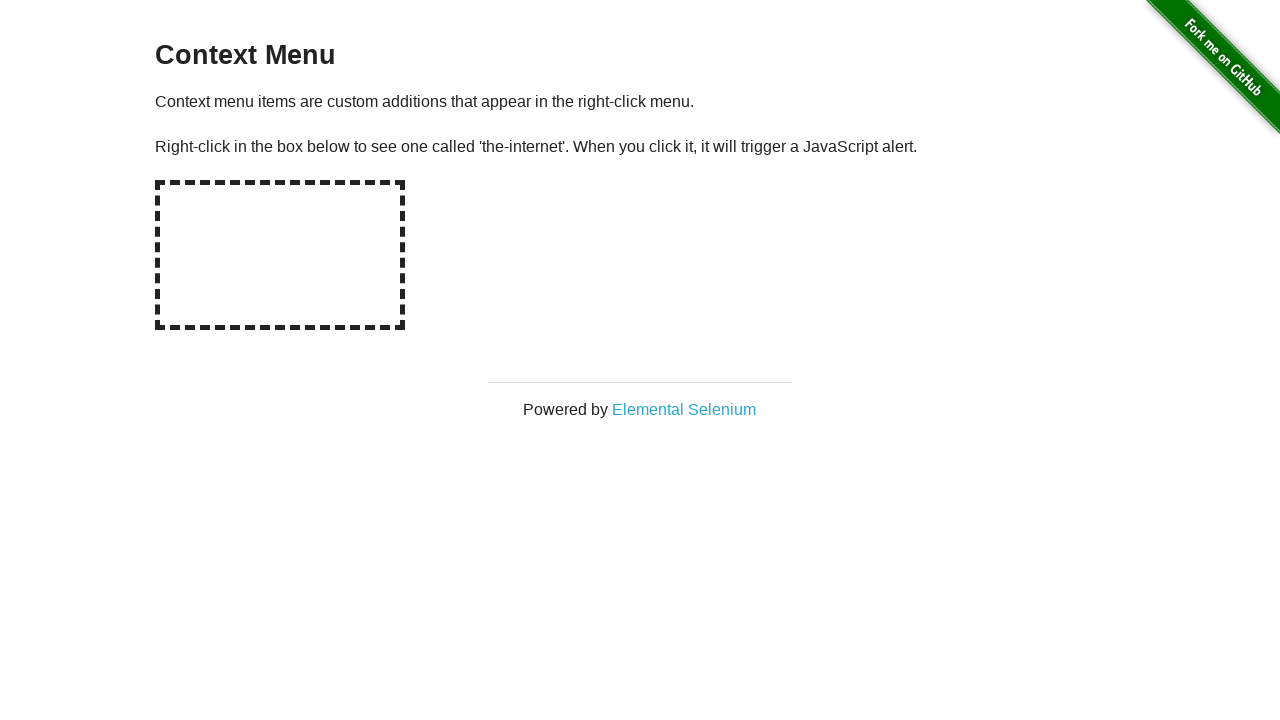

Right-clicked on the hot-spot element to open context menu at (280, 255) on #hot-spot
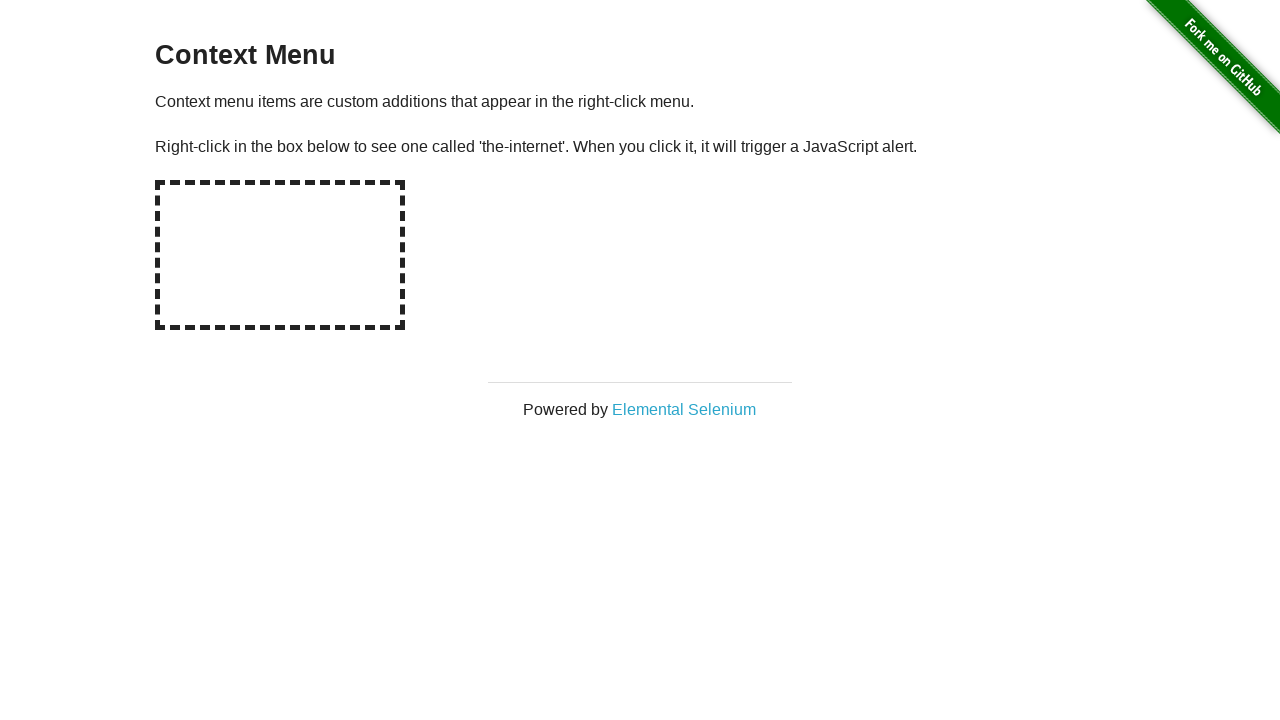

Set up dialog handler to accept alerts
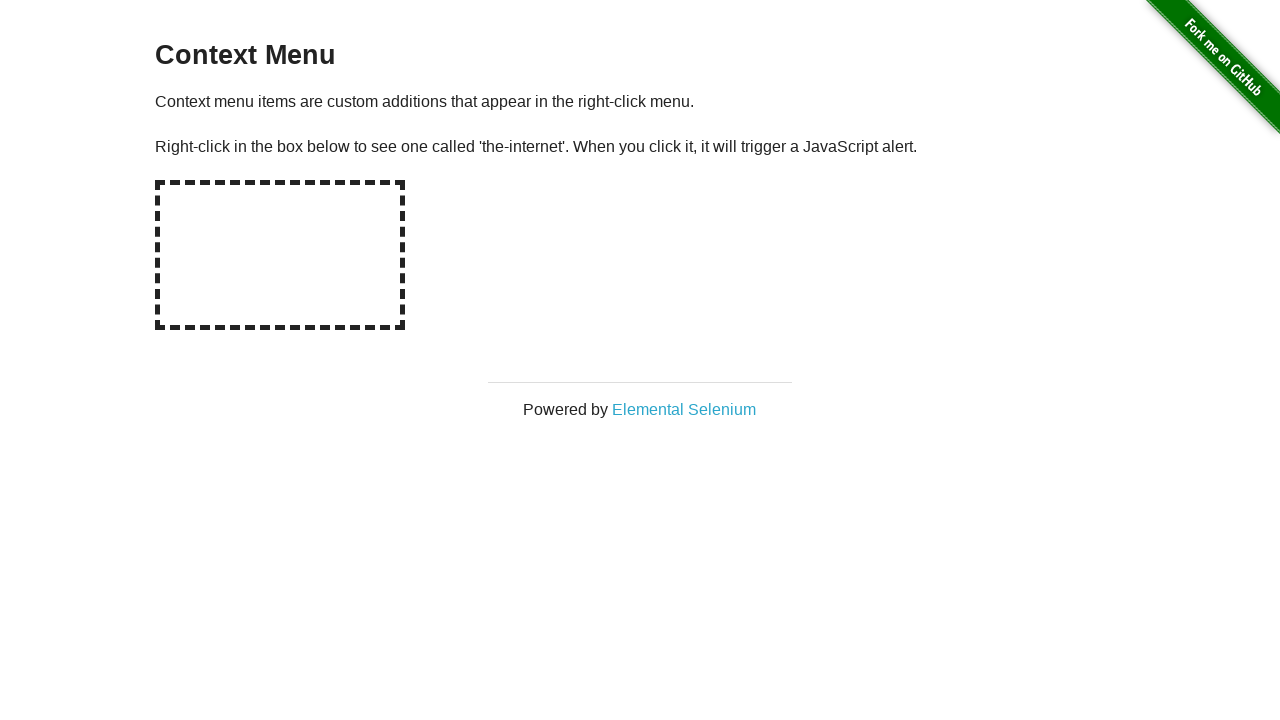

Clicked on Elemental Selenium link, expecting popup at (684, 409) on text='Elemental Selenium'
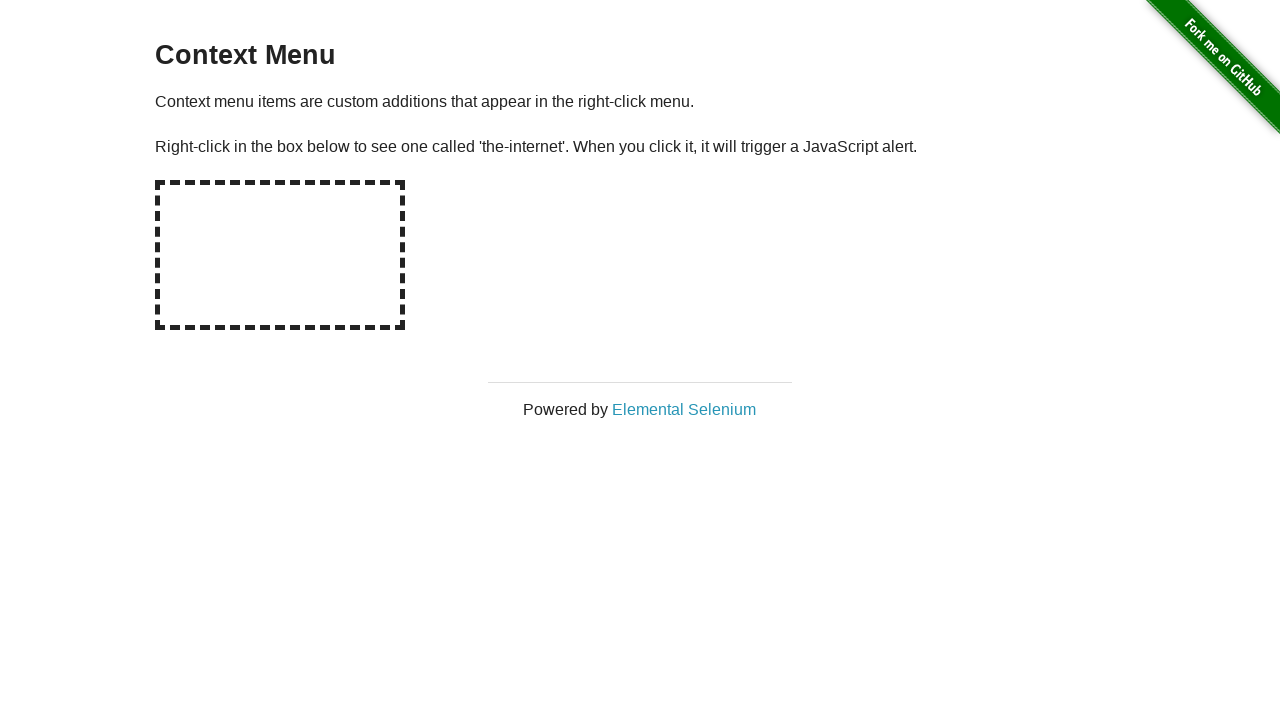

Popup window opened and assigned to new_page
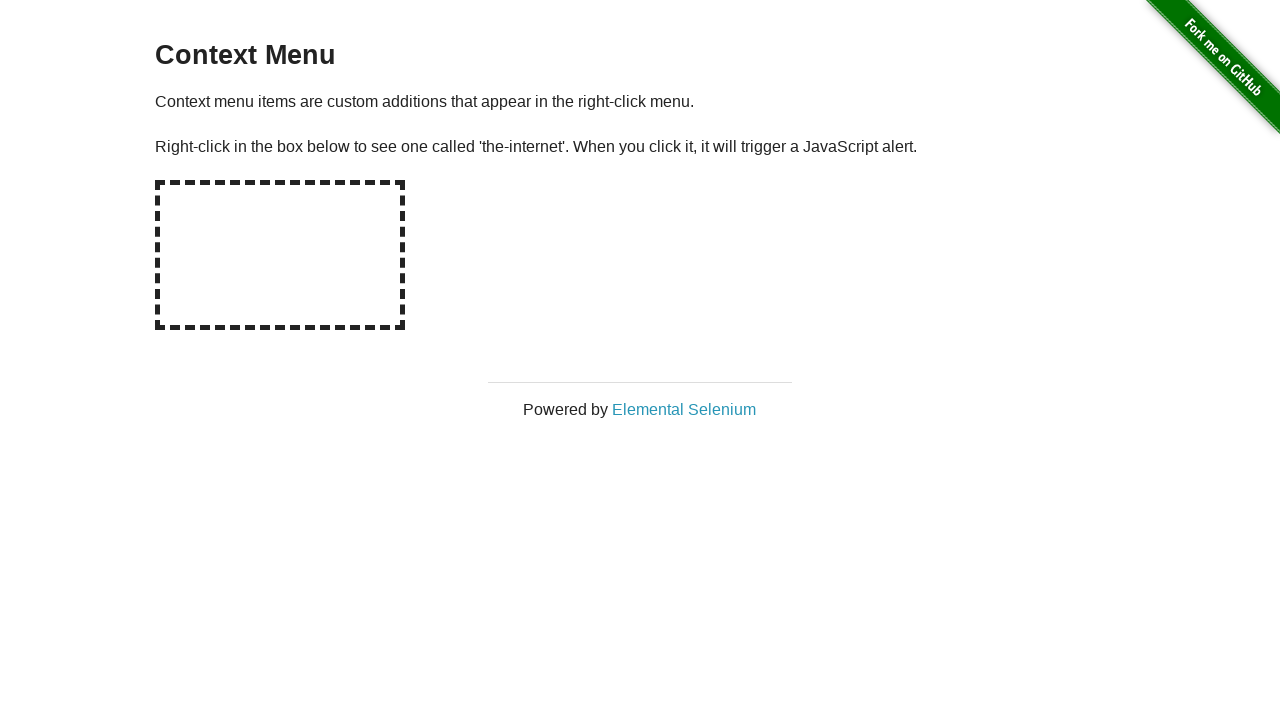

Waited for h1 element to load on new page
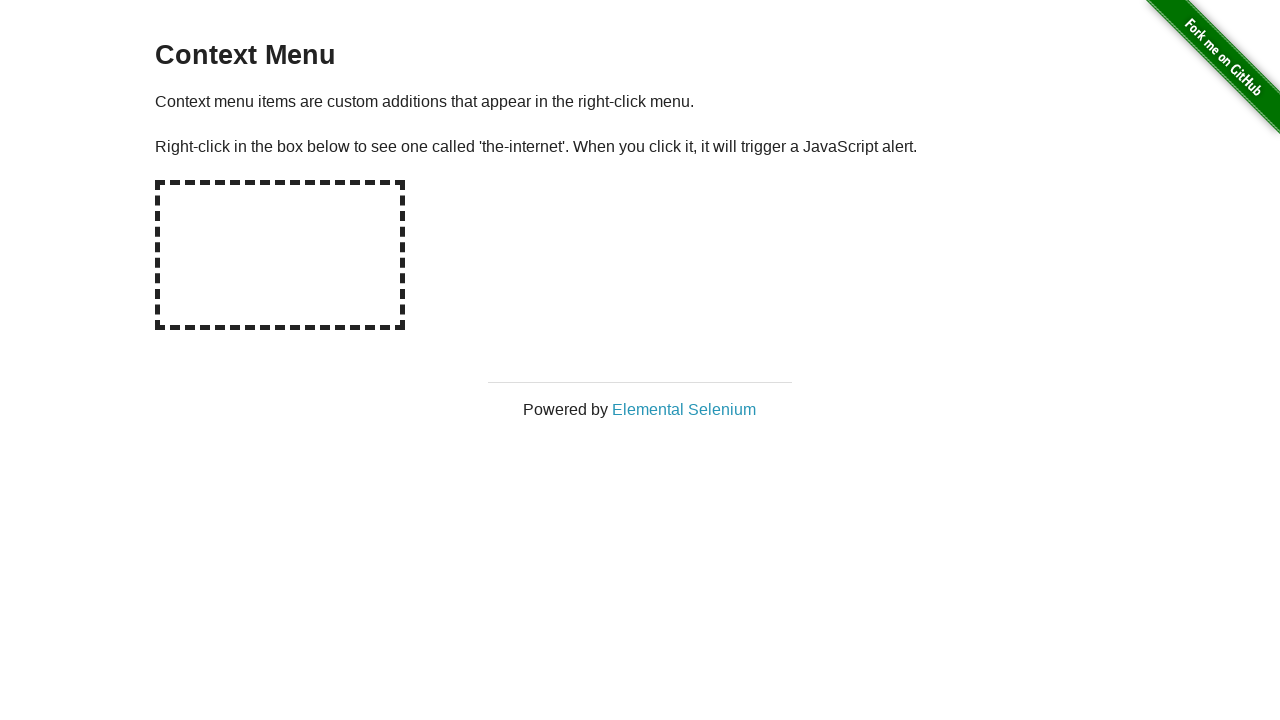

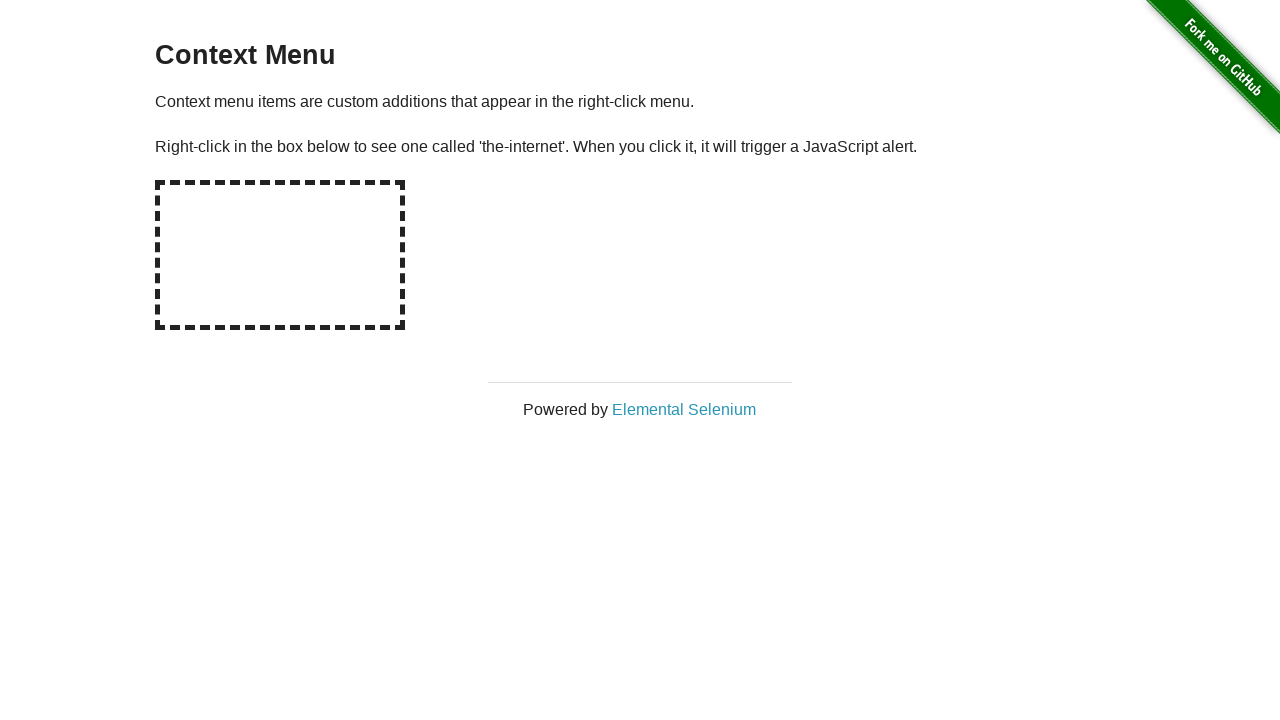